Tests the search functionality on an e-commerce practice site by searching for products containing "ca", verifying 4 products are visible, and adding one product to the cart

Starting URL: https://rahulshettyacademy.com/seleniumPractise/#/

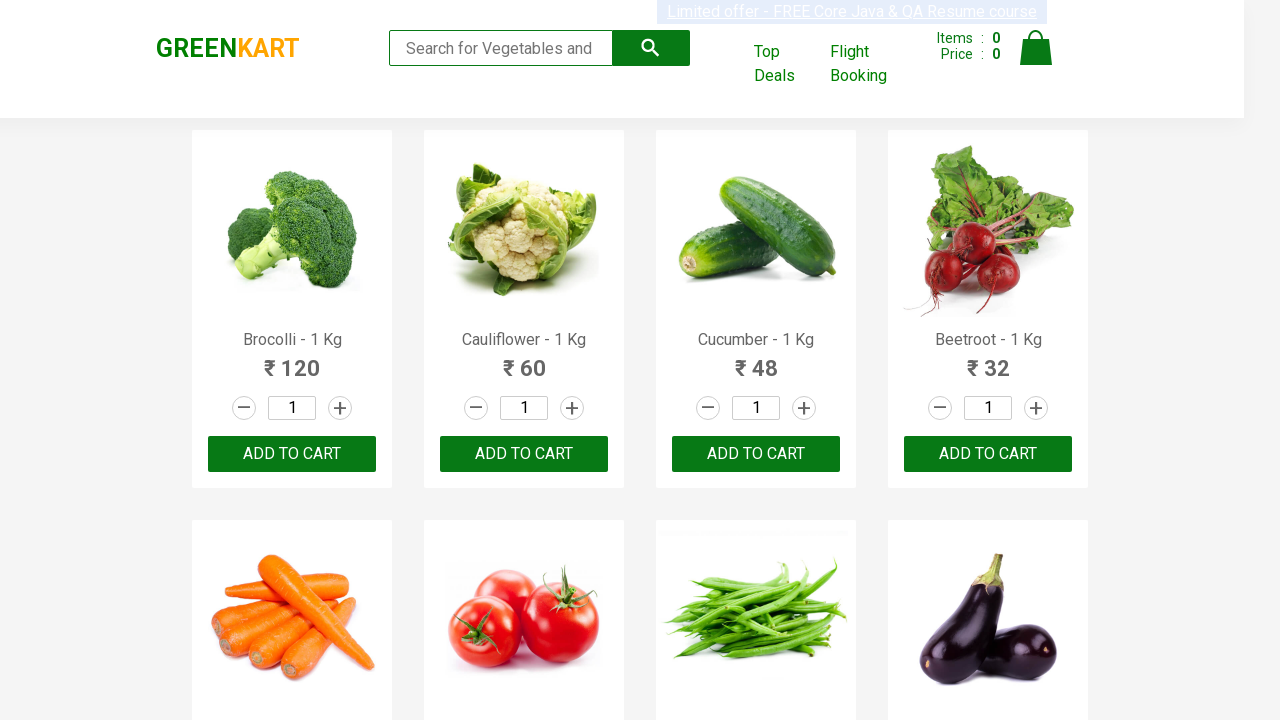

Filled search field with 'ca' on .search-keyword
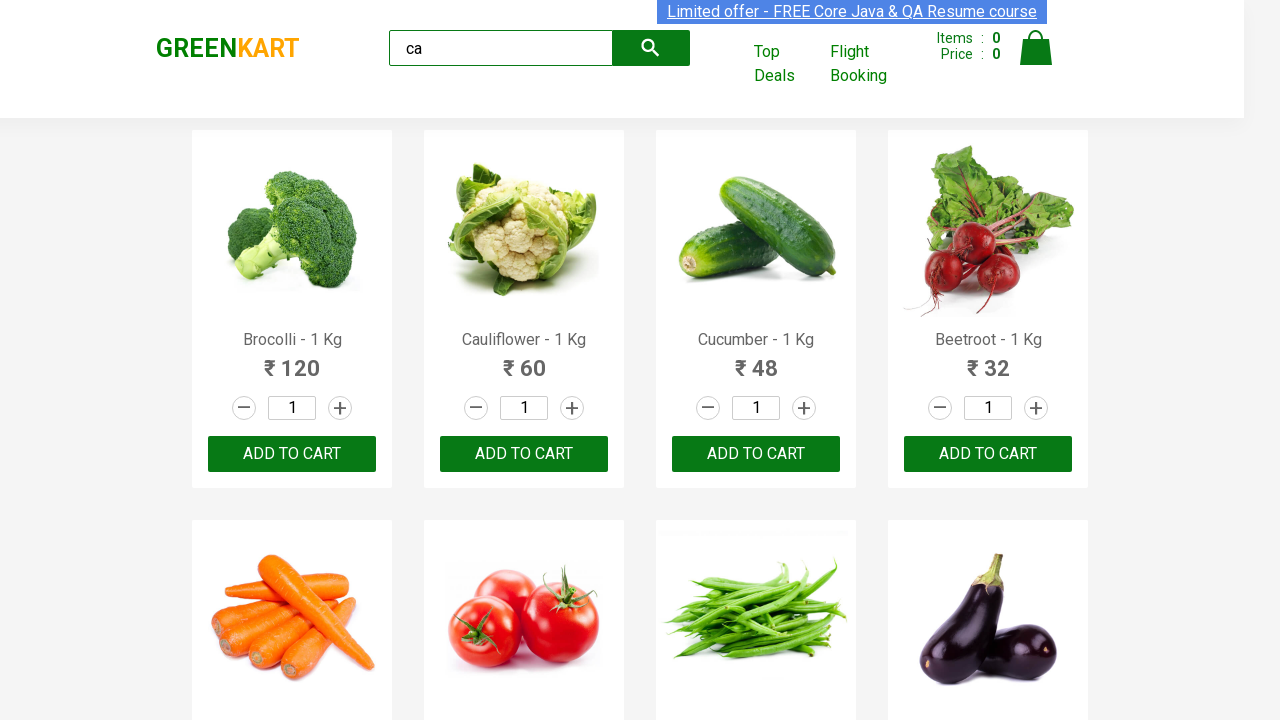

Waited 2 seconds for search results to load
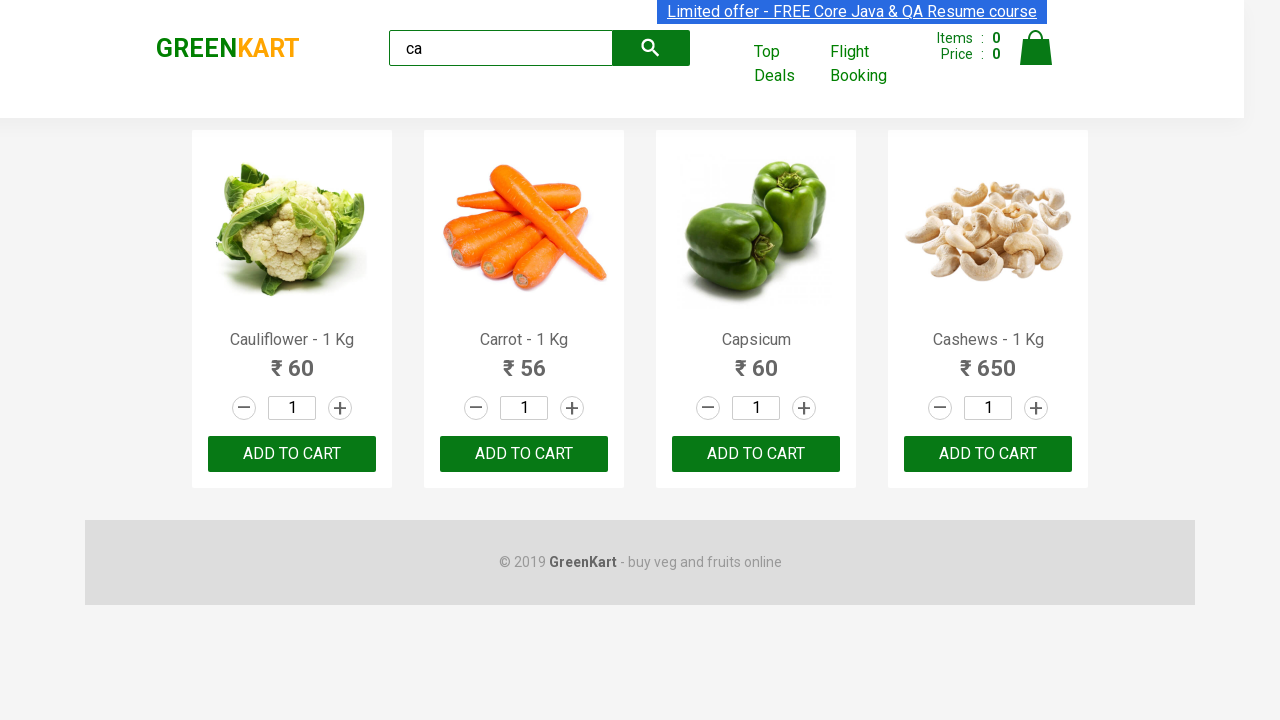

Verified that visible products are displayed
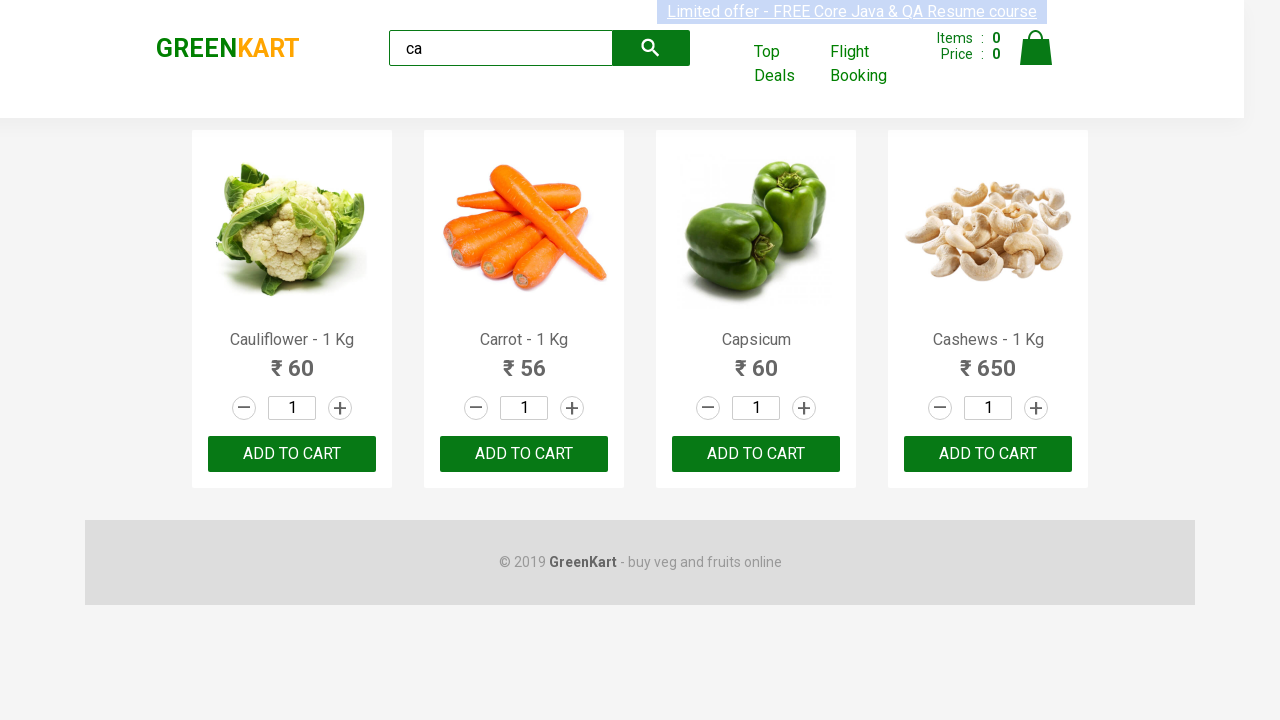

Clicked 'ADD TO CART' button on the third product at (756, 454) on .products .product >> nth=2 >> text=ADD TO CART
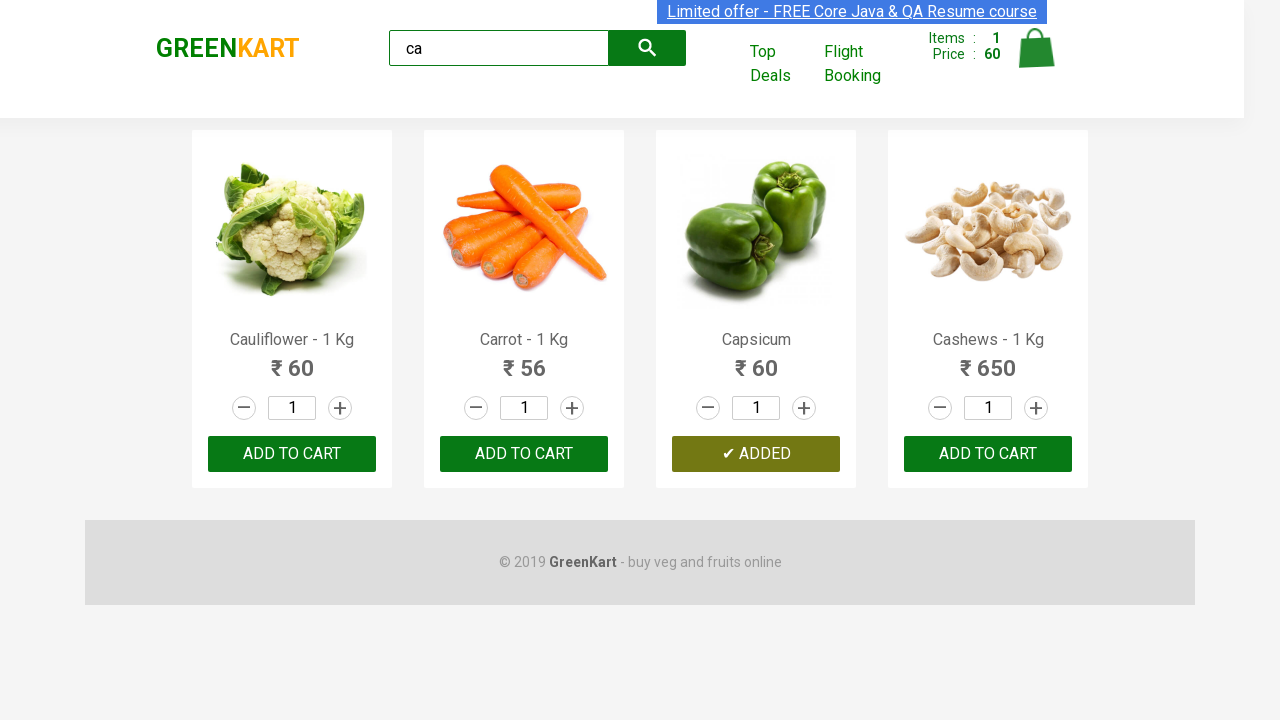

Clicked on the cart icon to view cart at (1036, 48) on .tada
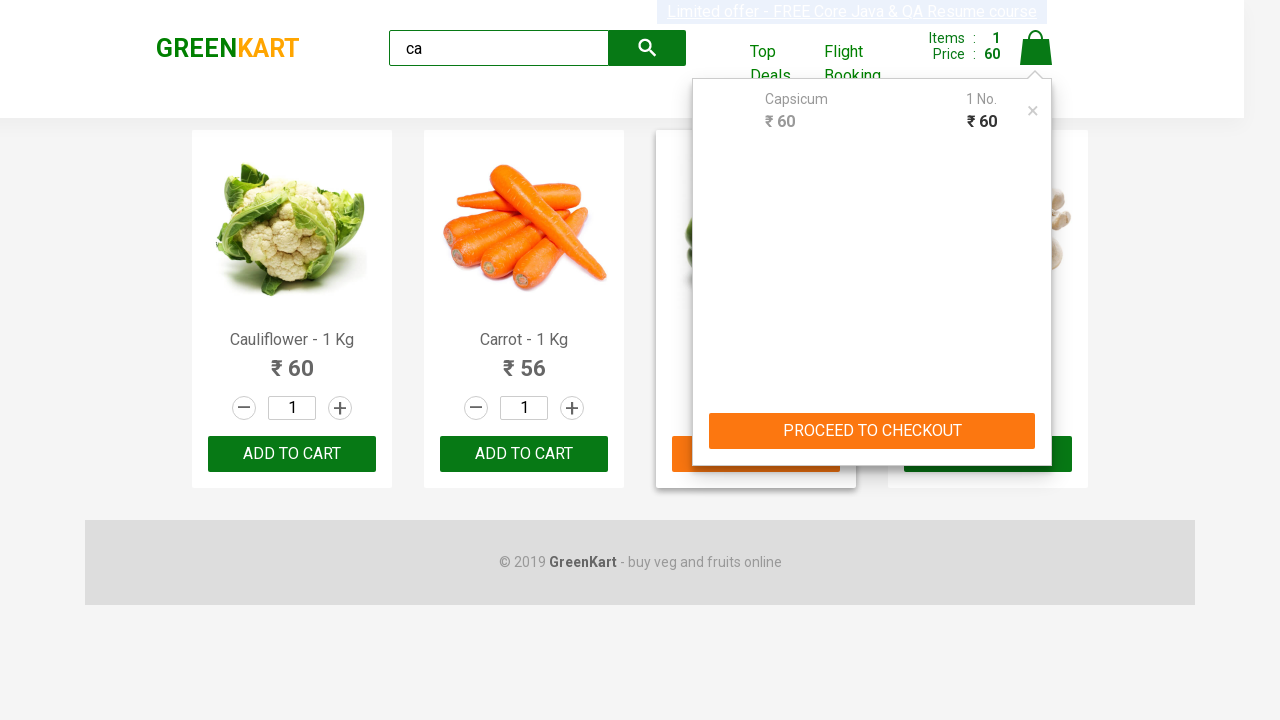

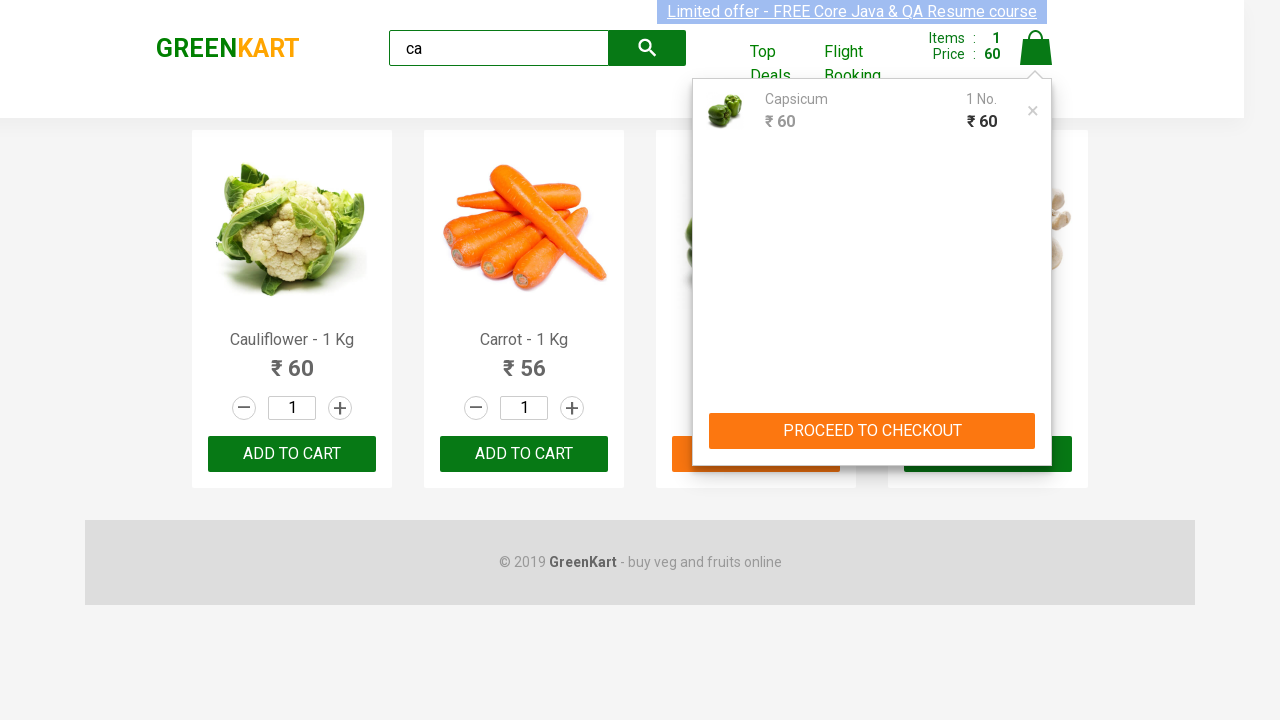